Tests that the currently applied filter link is highlighted with 'selected' class

Starting URL: https://demo.playwright.dev/todomvc

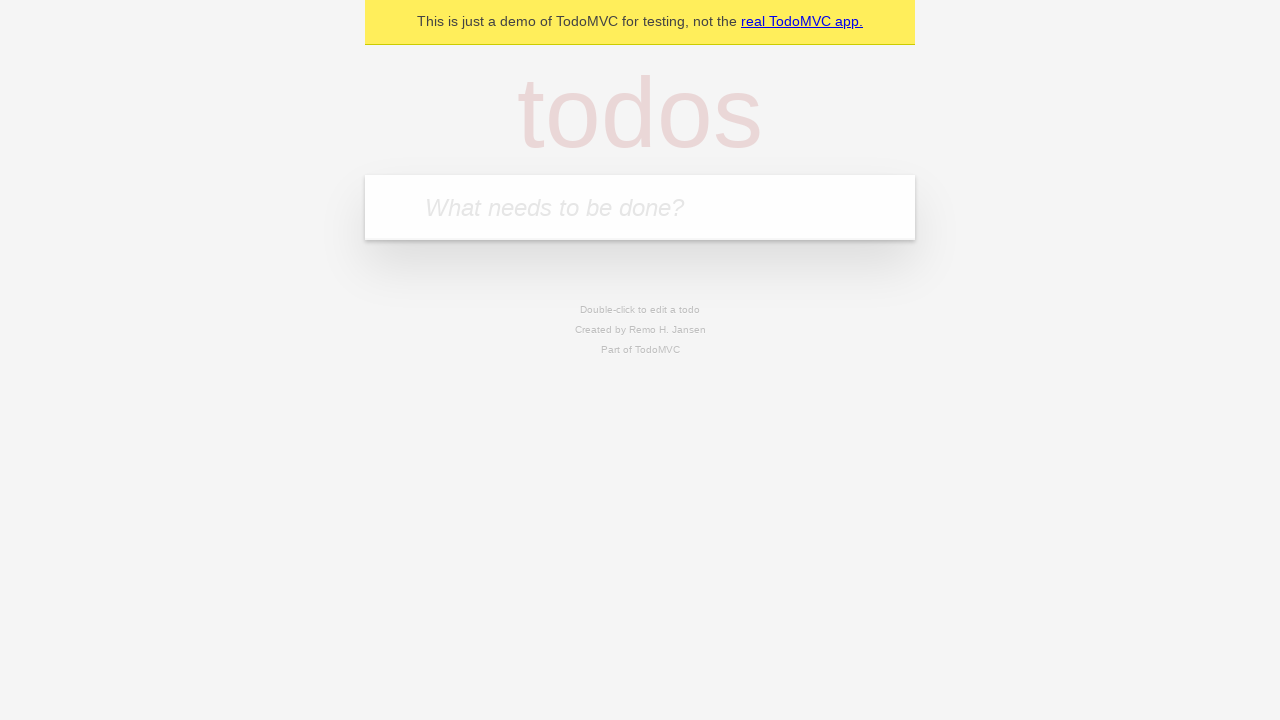

Filled todo input with 'buy some cheese' on internal:attr=[placeholder="What needs to be done?"i]
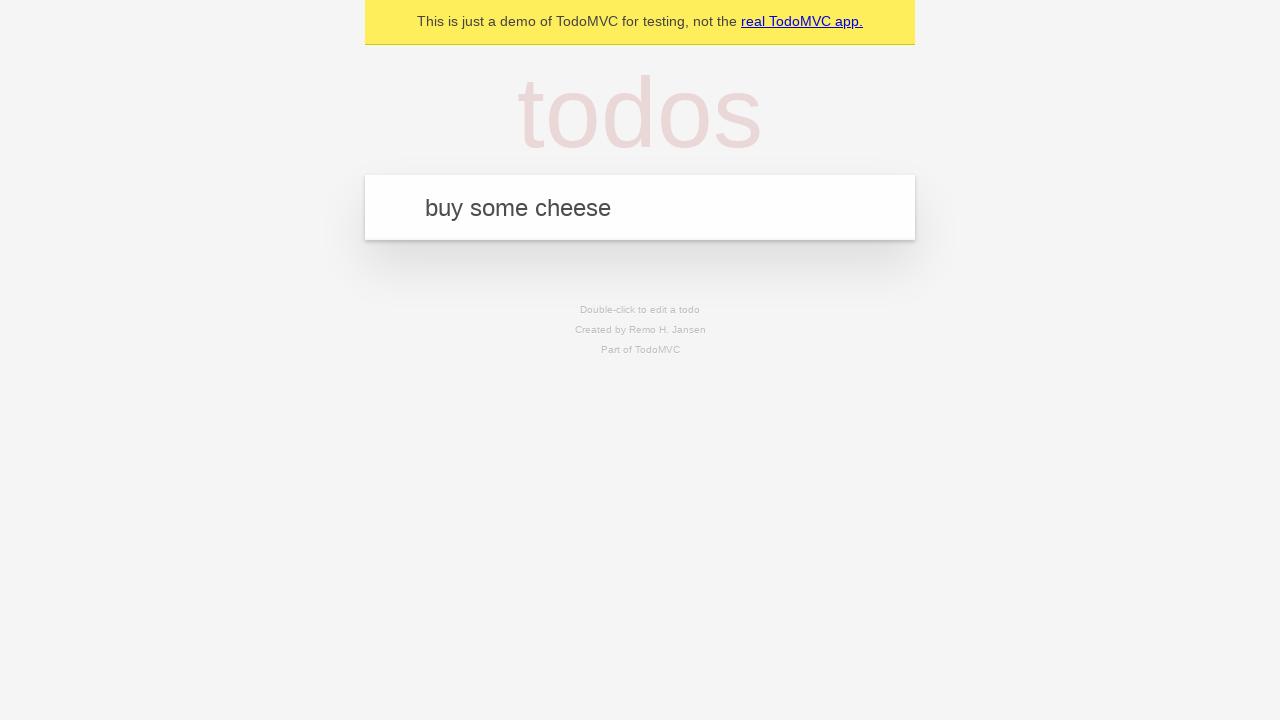

Pressed Enter to add first todo on internal:attr=[placeholder="What needs to be done?"i]
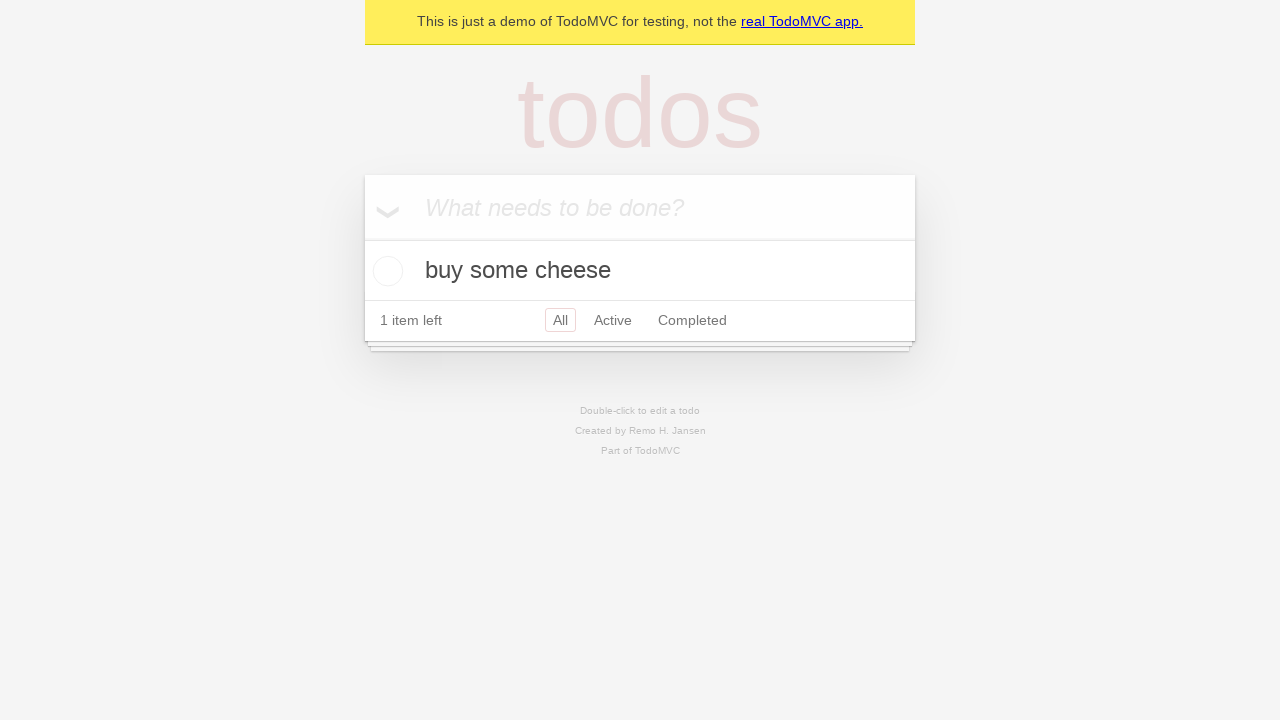

Filled todo input with 'feed the cat' on internal:attr=[placeholder="What needs to be done?"i]
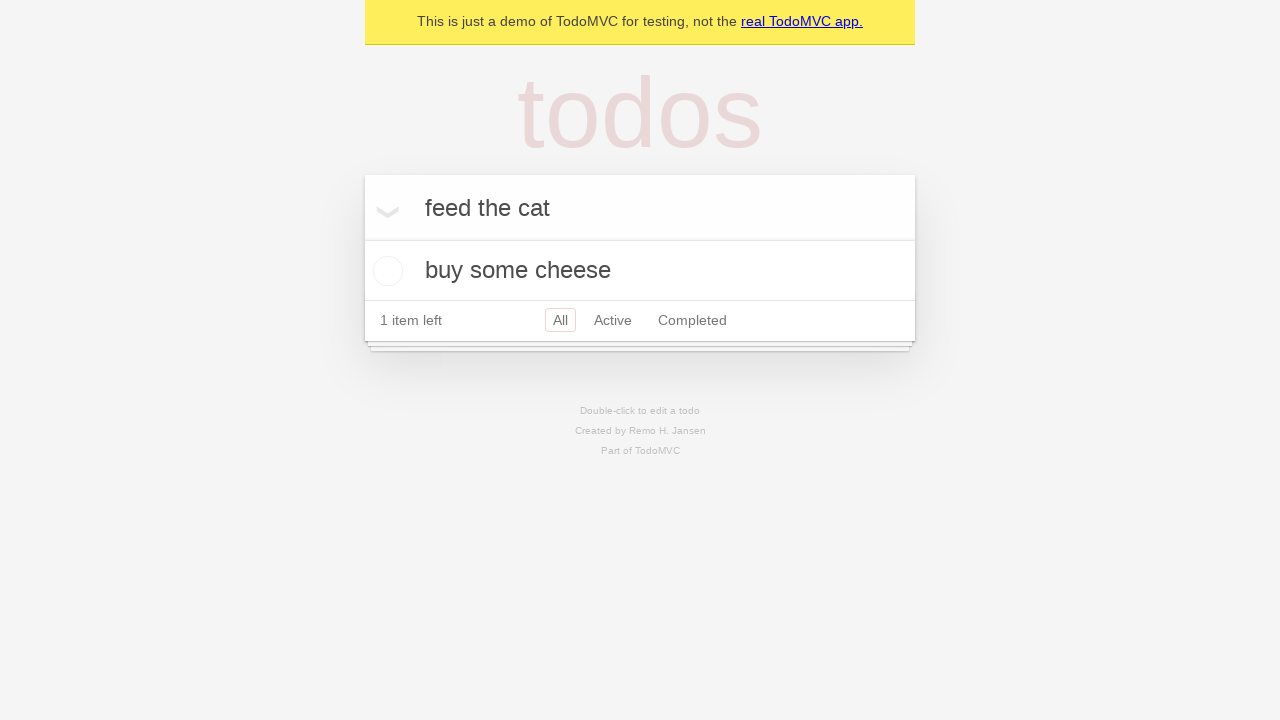

Pressed Enter to add second todo on internal:attr=[placeholder="What needs to be done?"i]
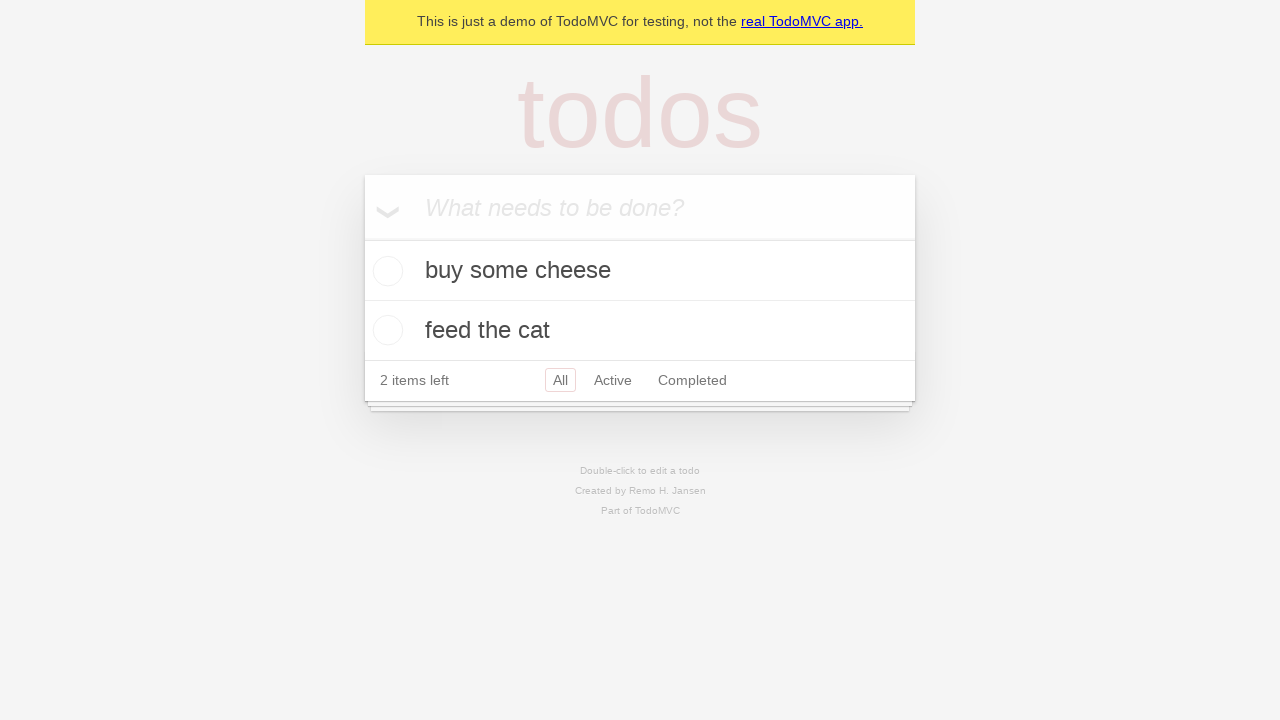

Filled todo input with 'book a doctors appointment' on internal:attr=[placeholder="What needs to be done?"i]
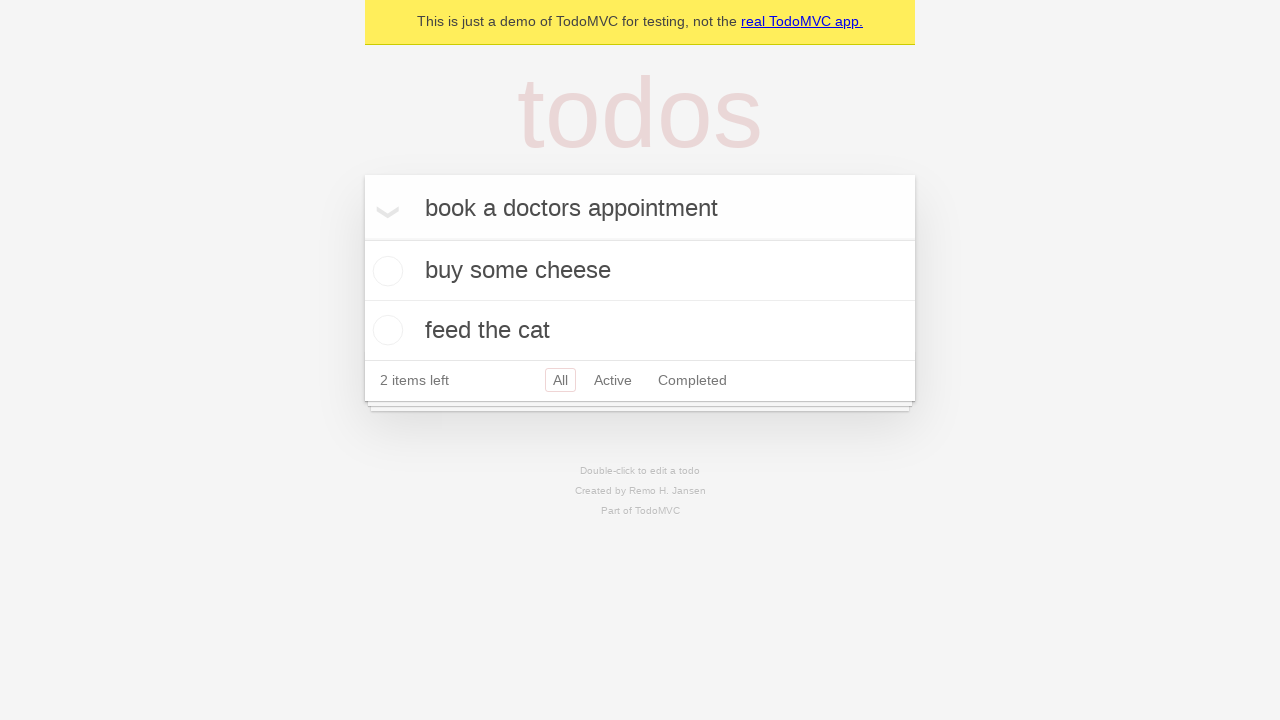

Pressed Enter to add third todo on internal:attr=[placeholder="What needs to be done?"i]
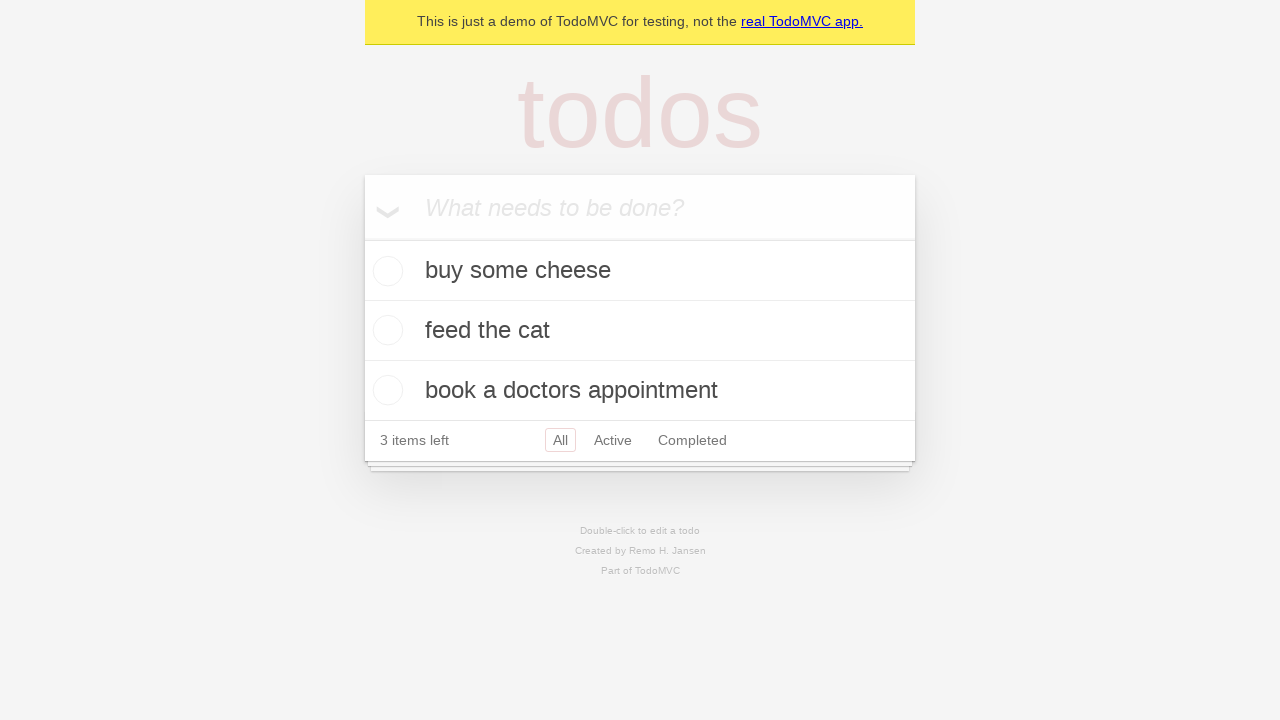

Located 'Active' filter link
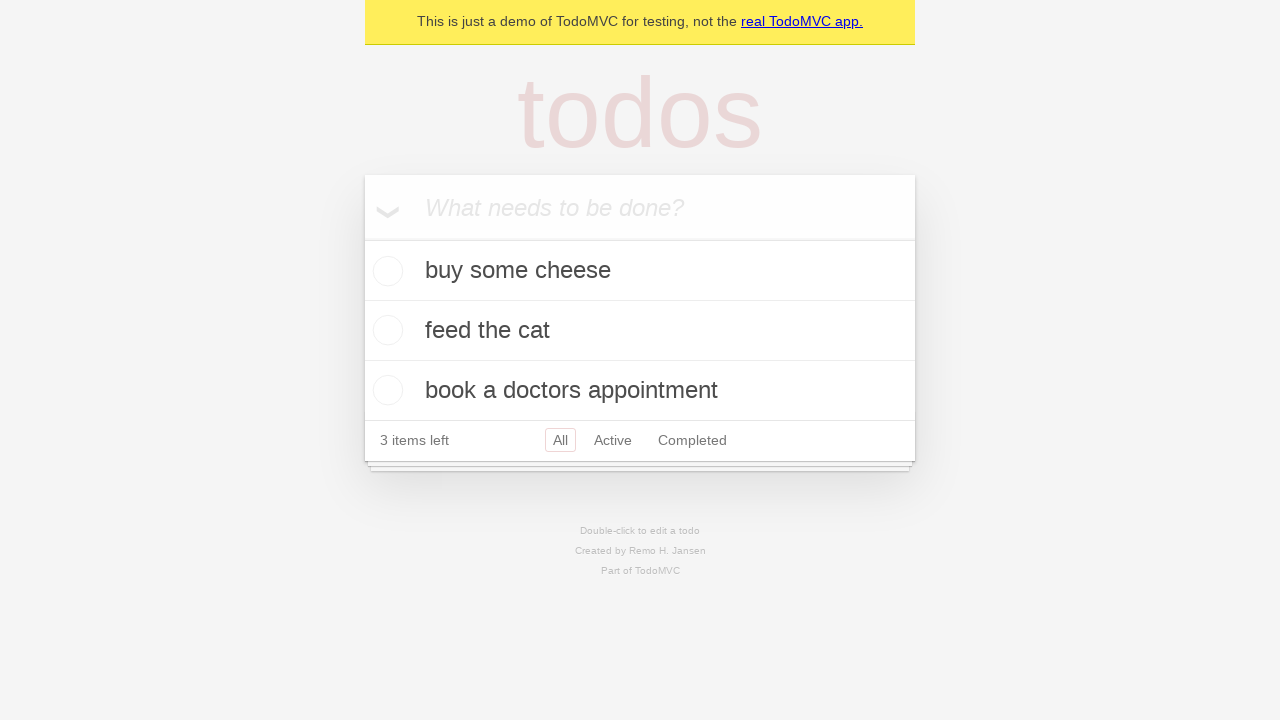

Located 'Completed' filter link
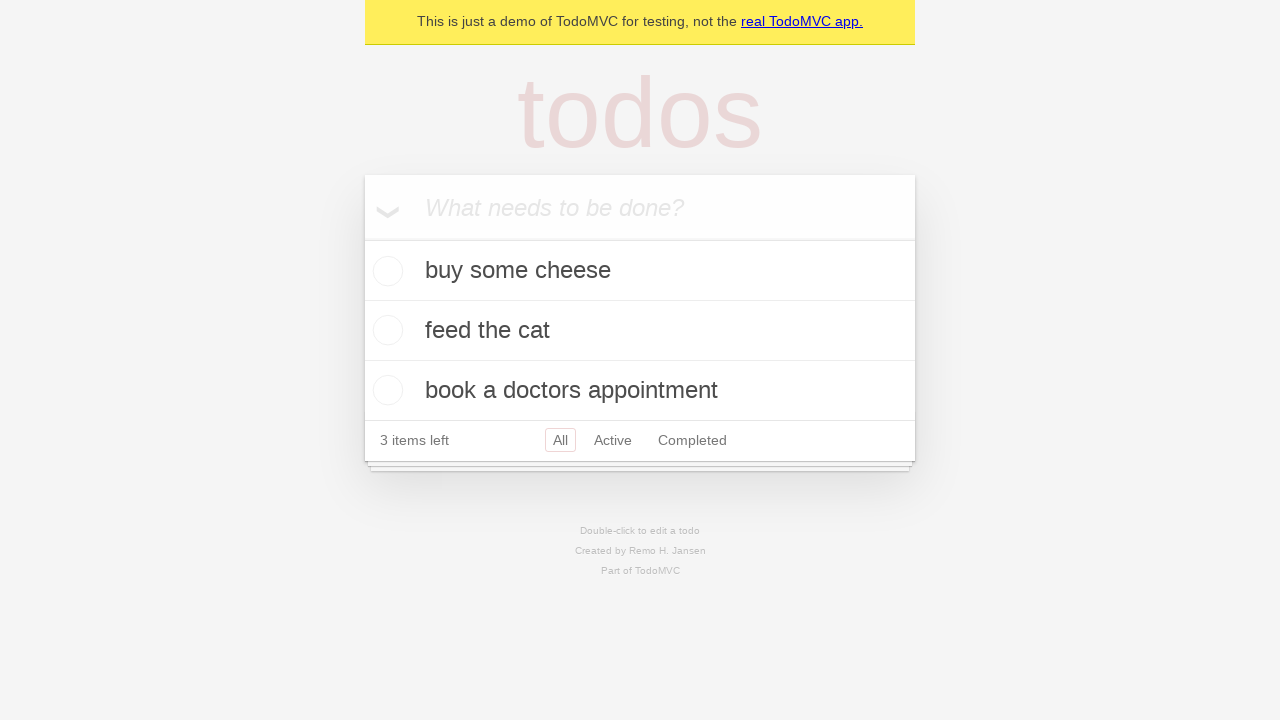

Clicked 'Active' filter link at (613, 440) on internal:role=link[name="Active"i]
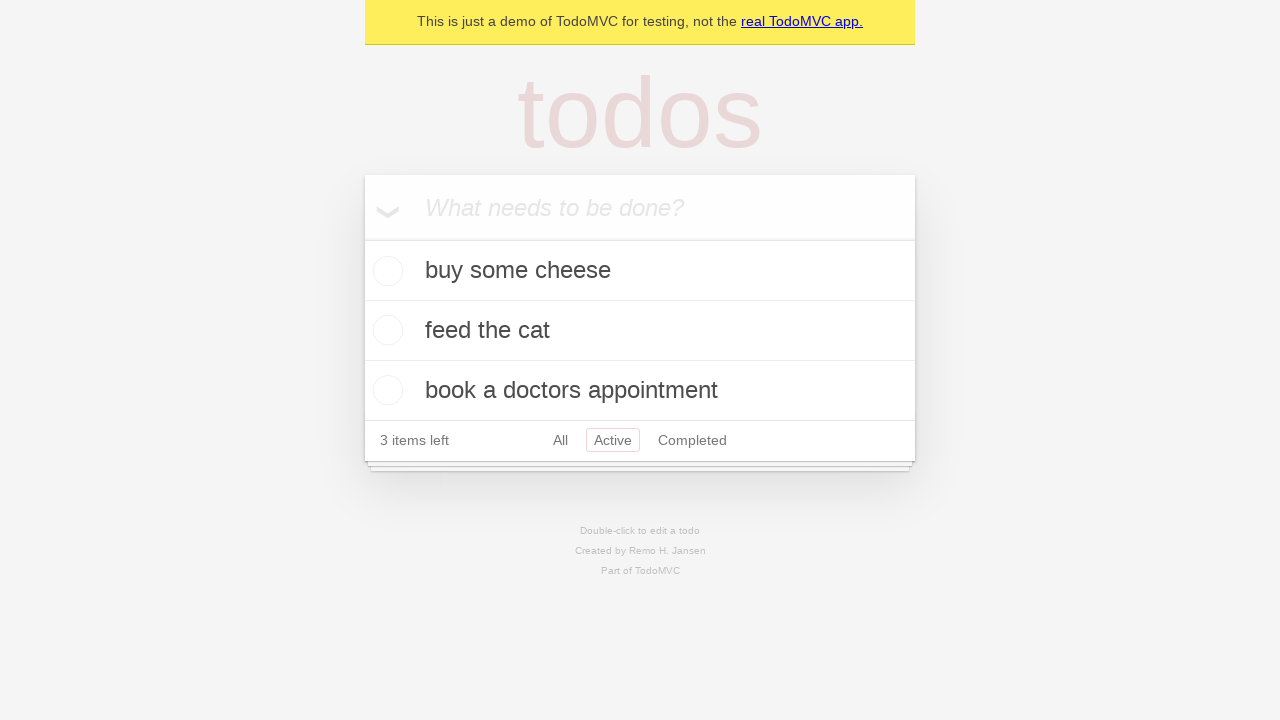

Clicked 'Completed' filter link to verify it gets 'selected' class at (692, 440) on internal:role=link[name="Completed"i]
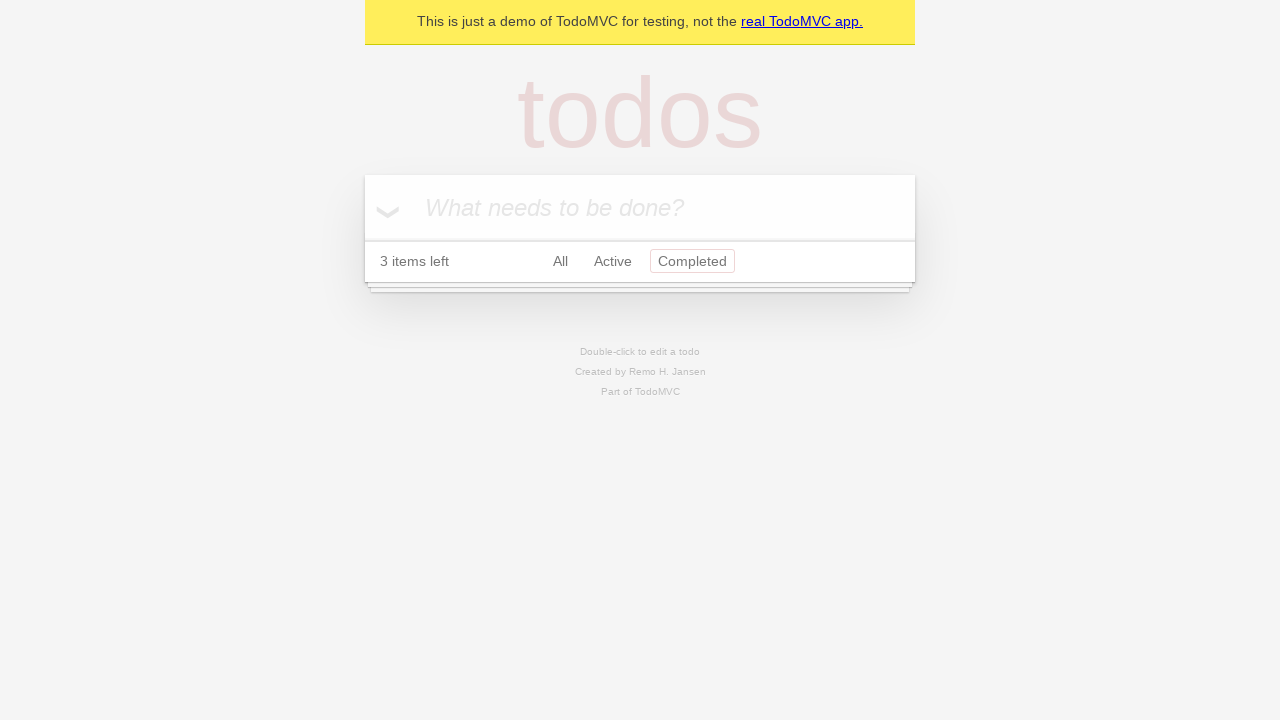

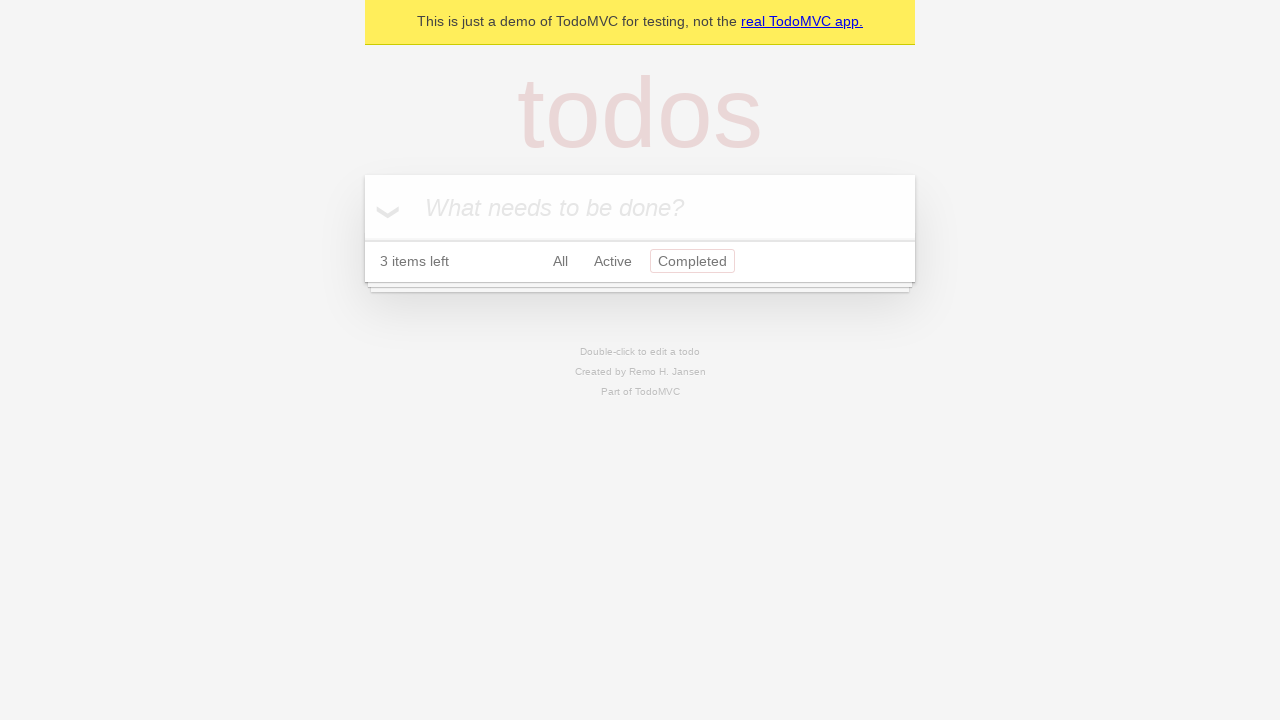